Navigates to test.map4d.vn and attempts to interact with a dropdown element

Starting URL: https://test.map4d.vn

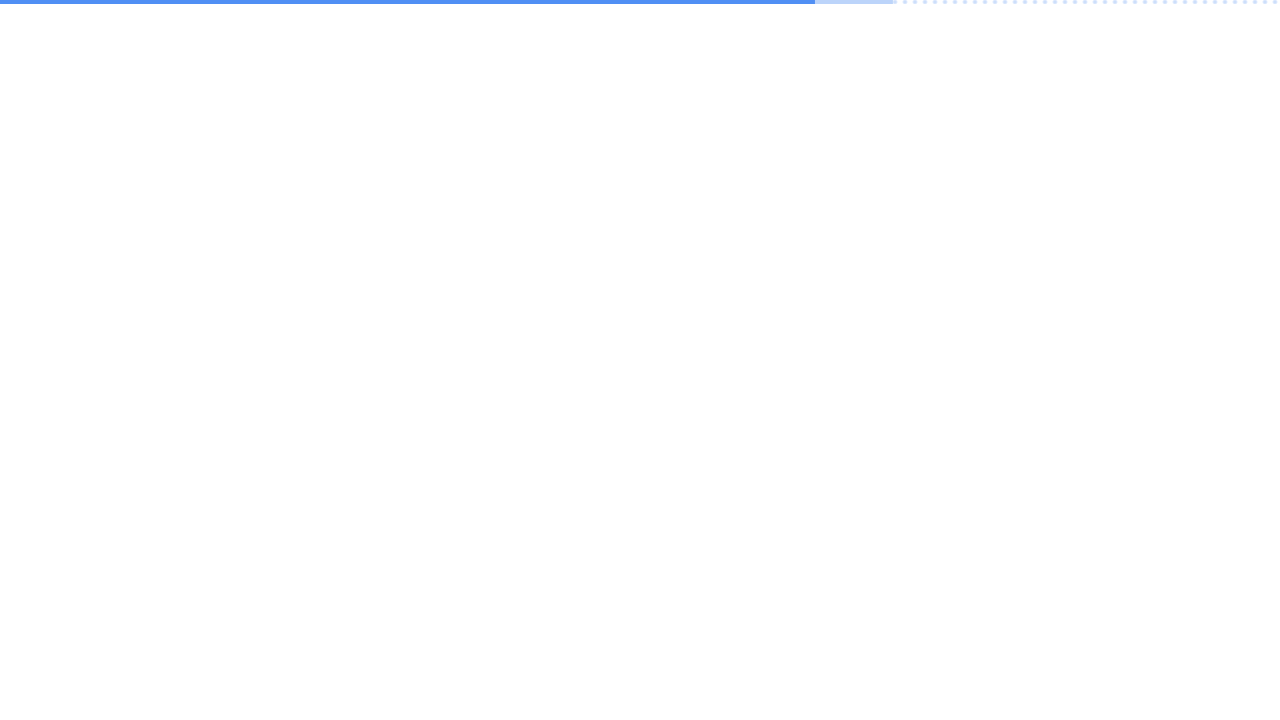

Navigated to https://test.map4d.vn
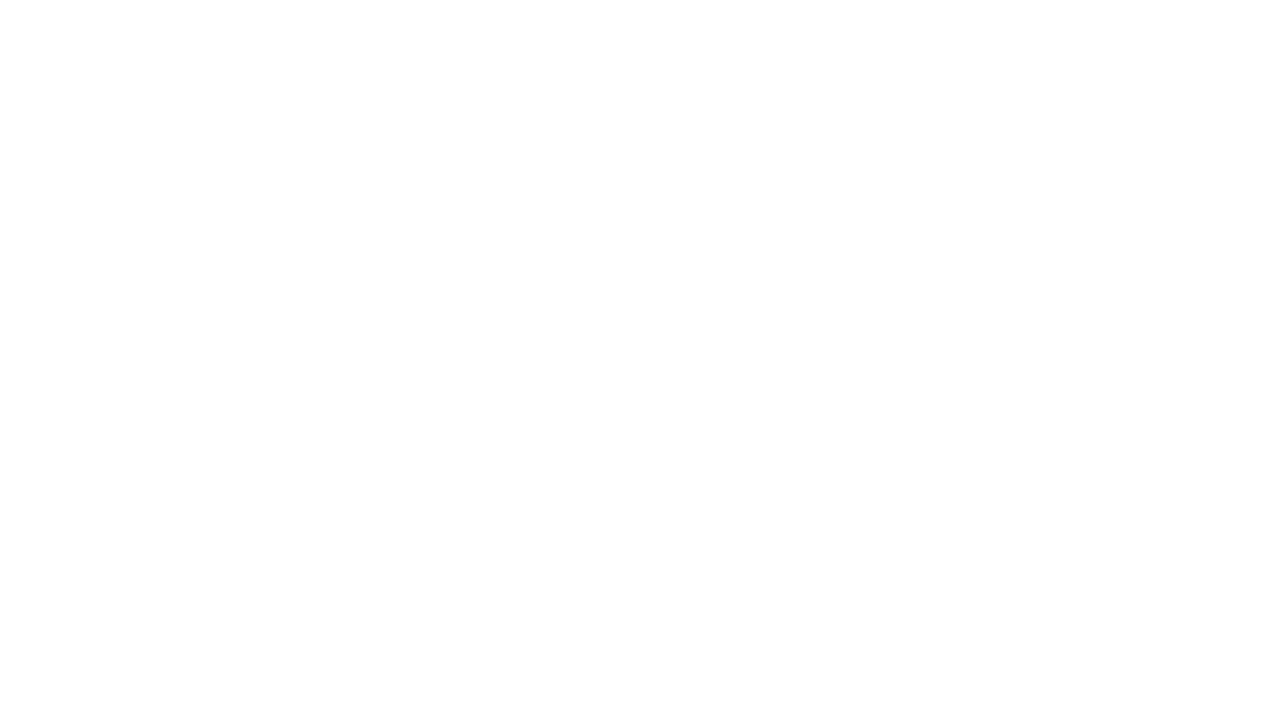

firstName dropdown not found, waited for page to load with networkidle state
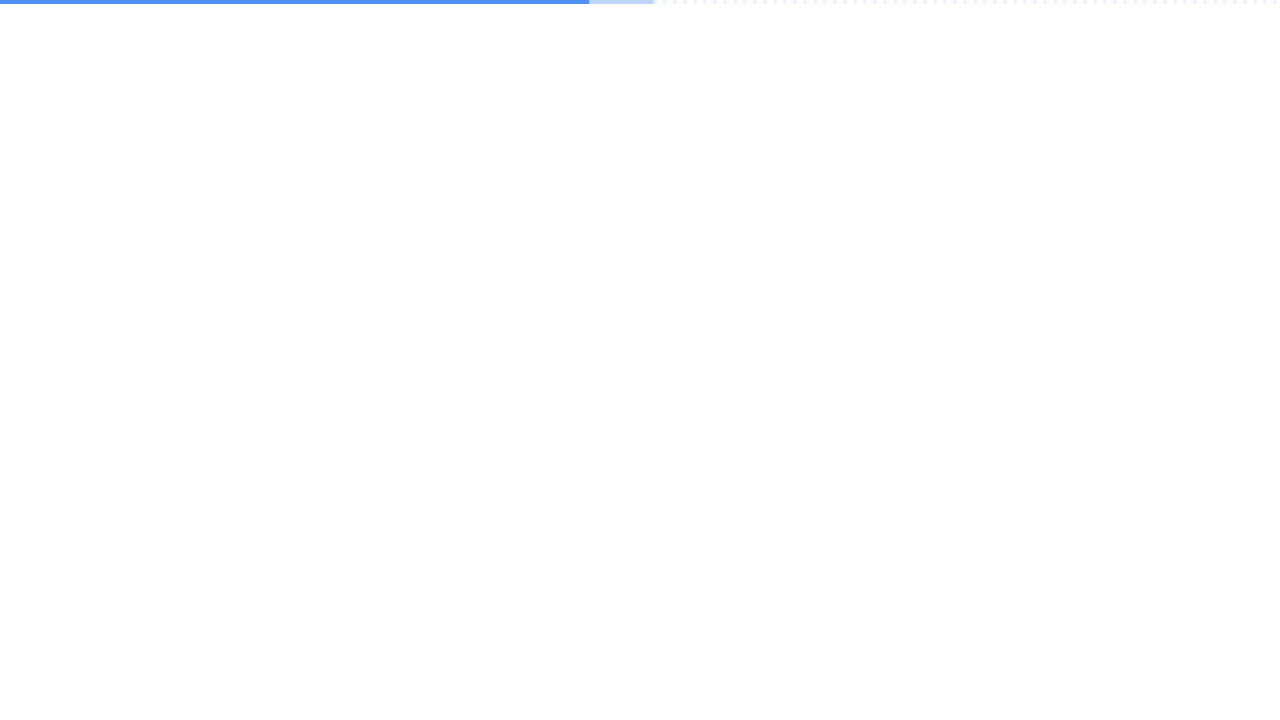

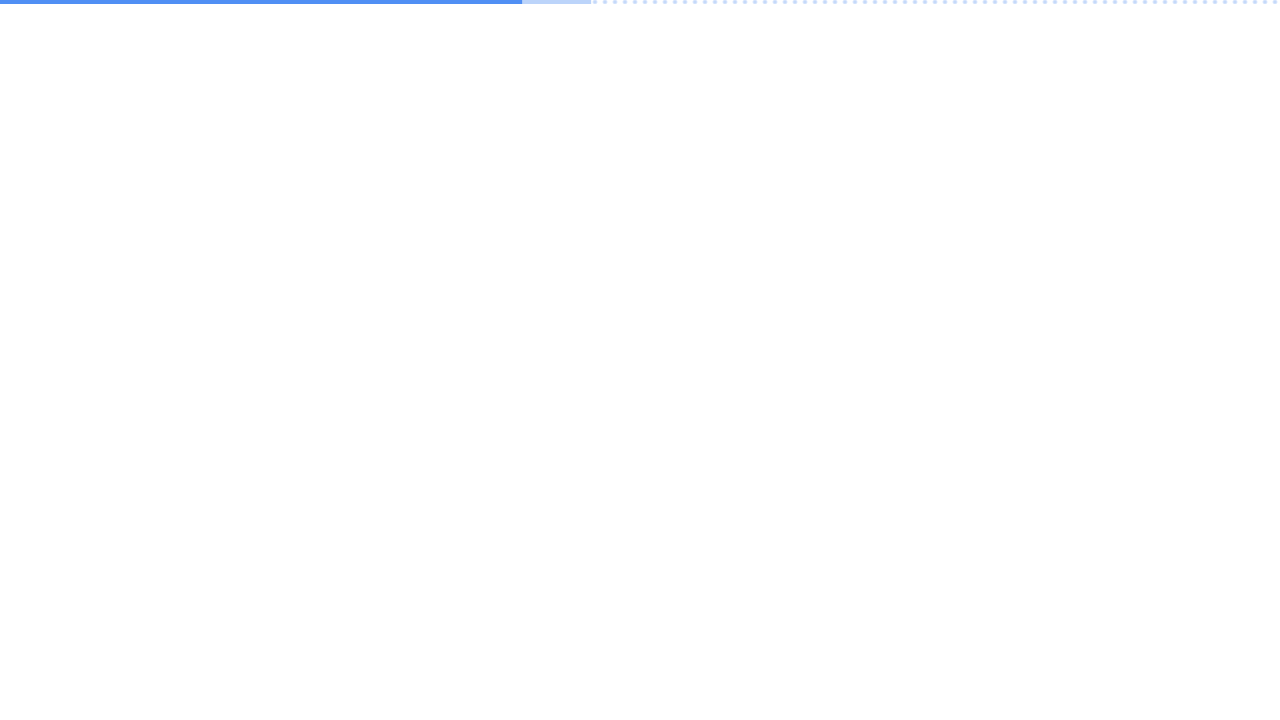